Tests JavaScript alert functionality by filling a text field, clicking a button to trigger an alert, and accepting the alert dialog.

Starting URL: https://www.rahulshettyacademy.com/AutomationPractice/

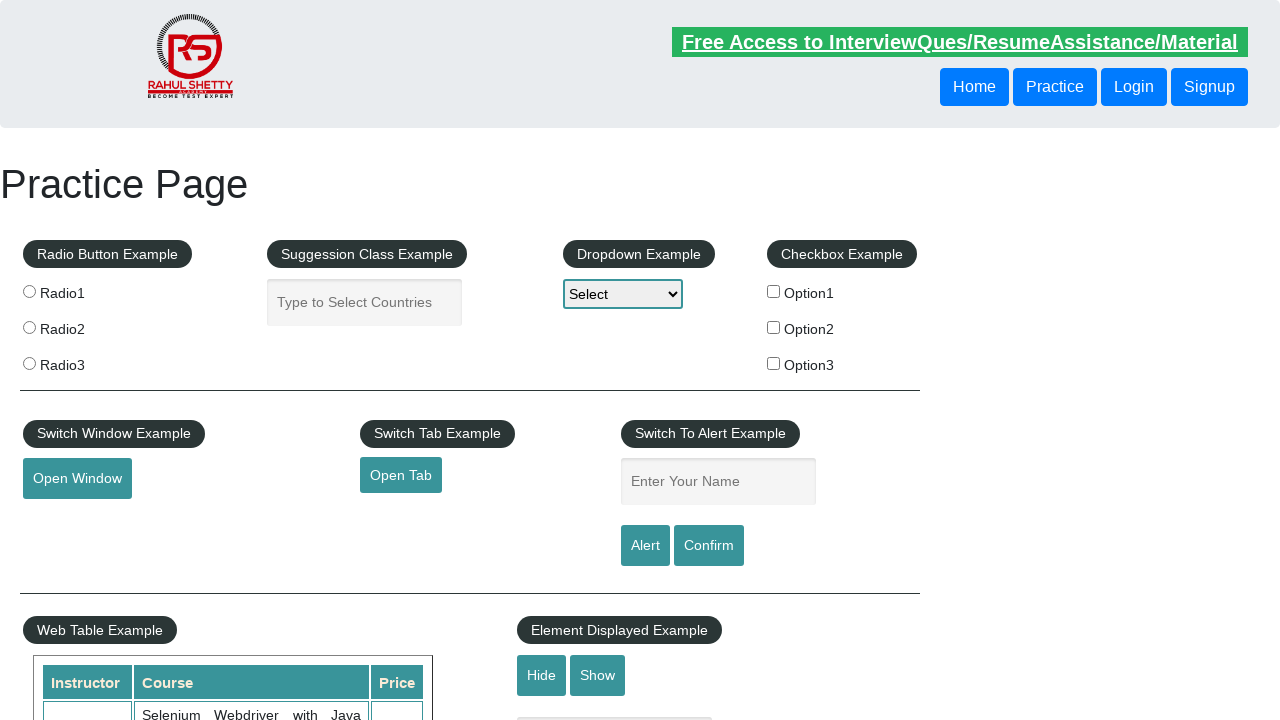

Filled name input field with 'Option3' on #name
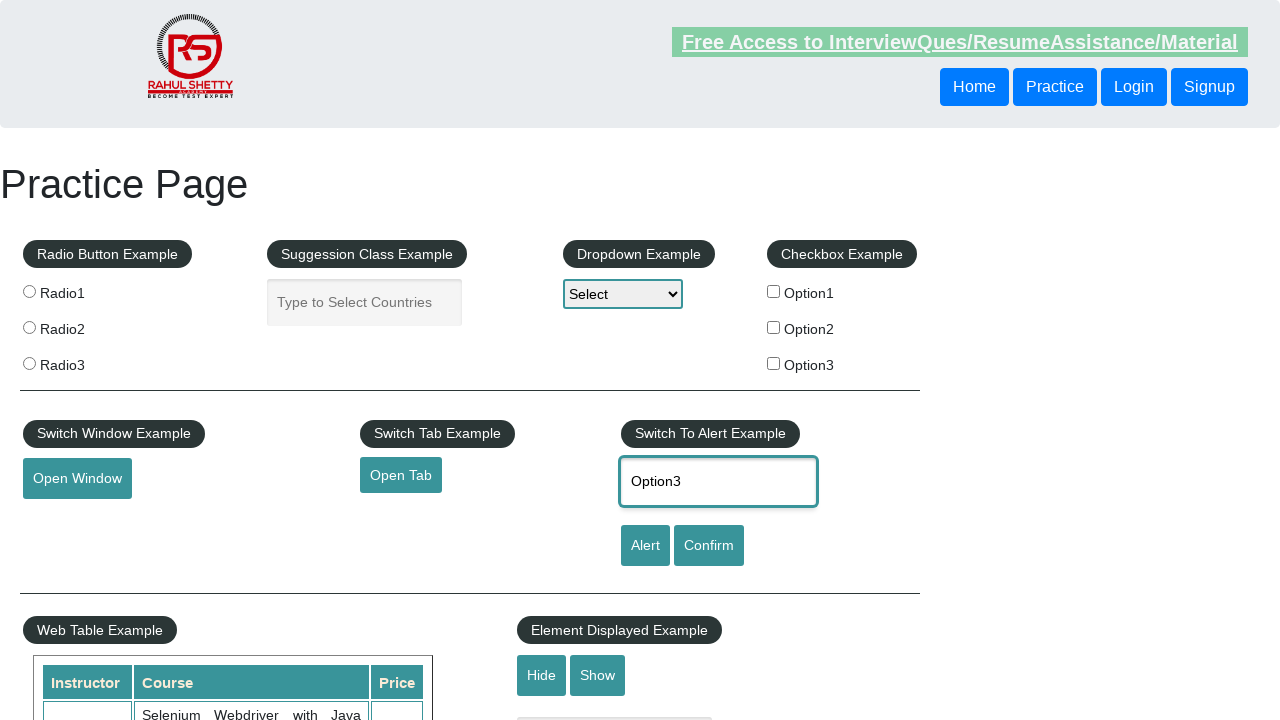

Clicked alert button to trigger JavaScript alert at (645, 546) on #alertbtn
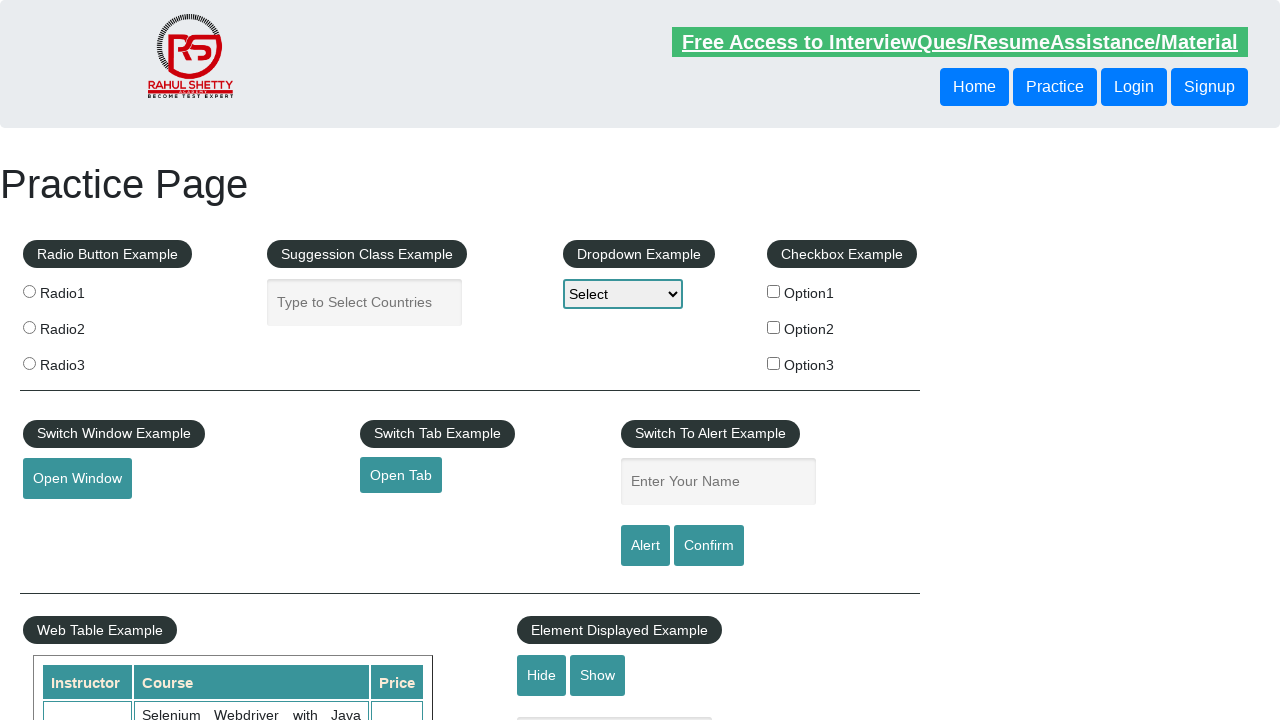

Set up dialog handler to accept alerts
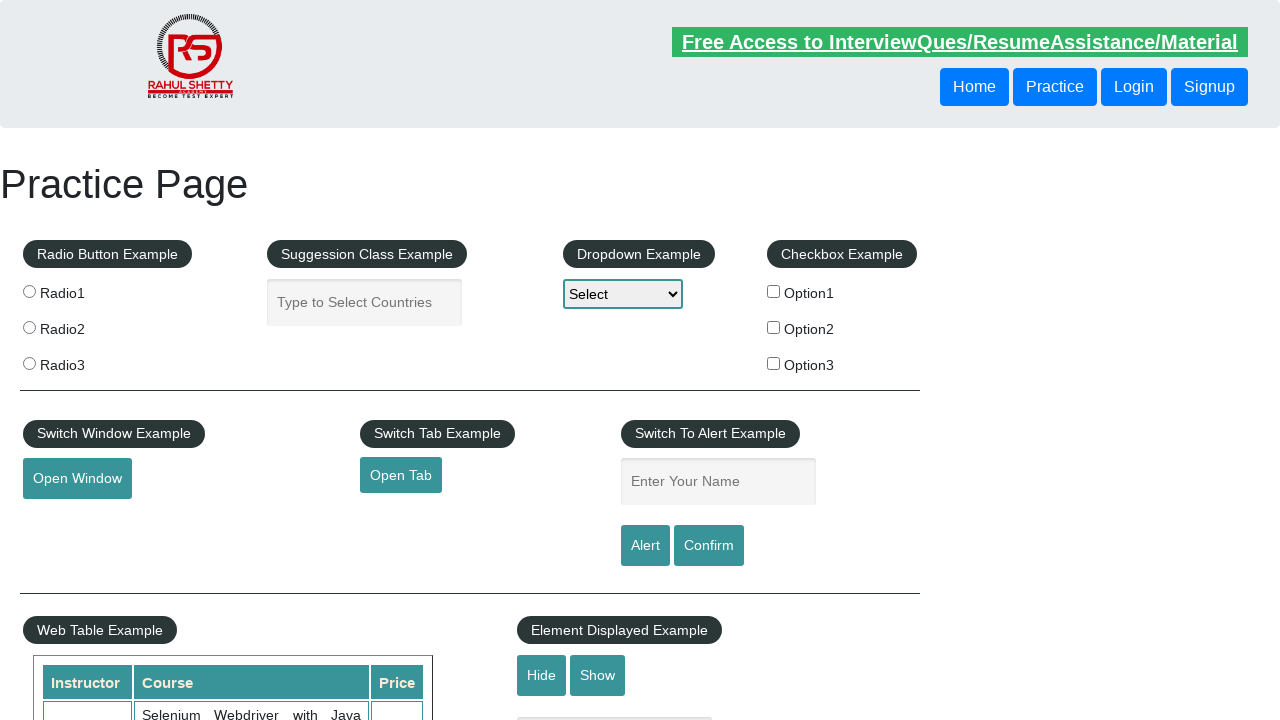

Waited 500ms for dialog to be processed
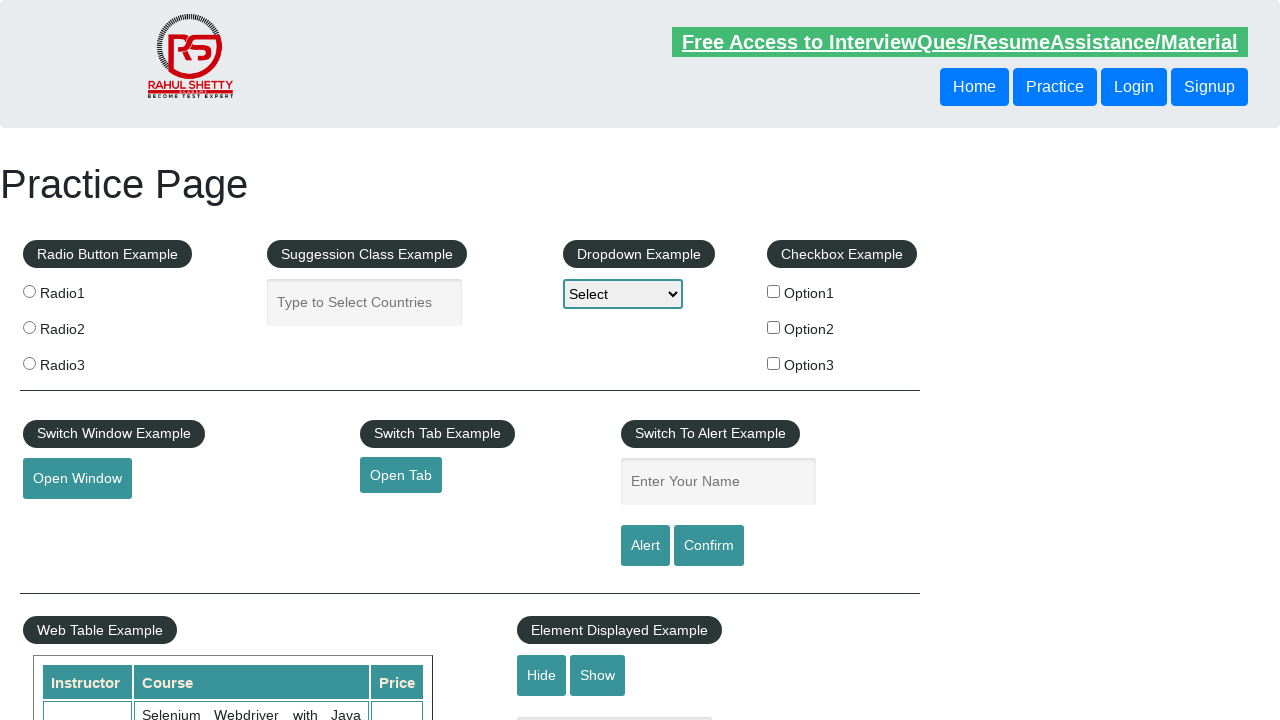

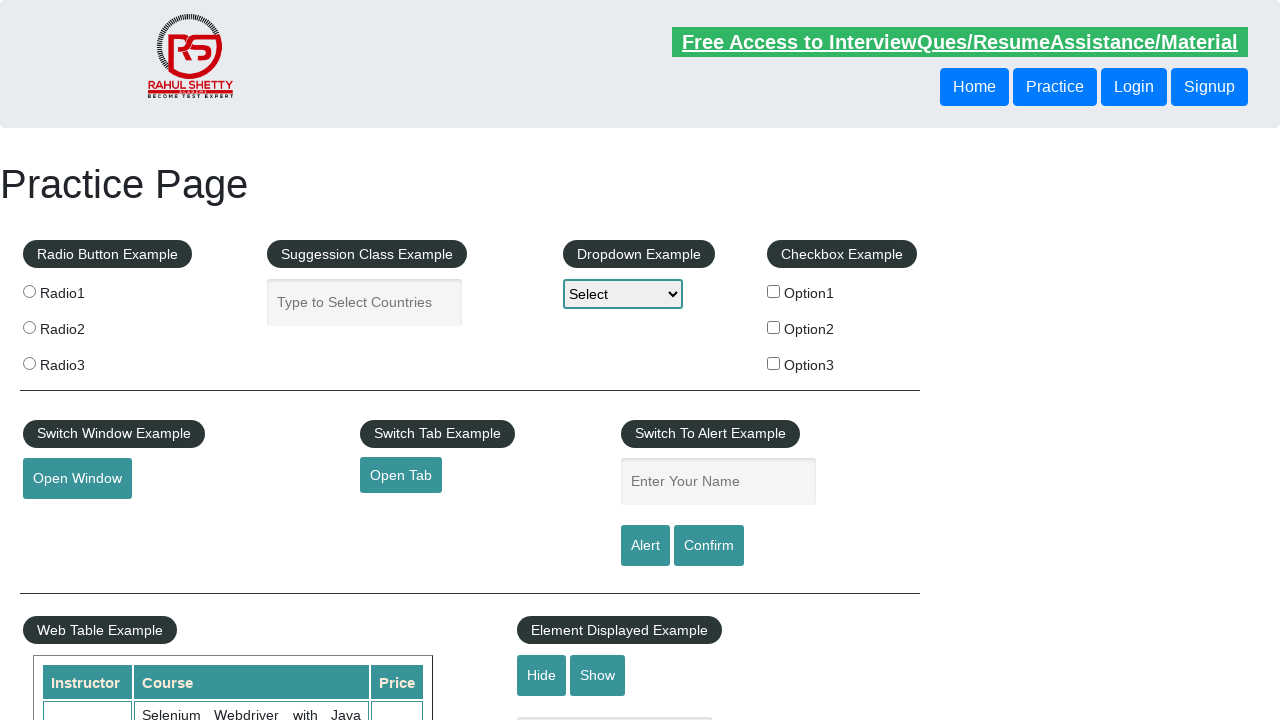